Tests opting out of A/B tests by adding an opt-out cookie before navigating to the A/B test page, then verifying the page shows "No A/B Test" heading

Starting URL: http://the-internet.herokuapp.com

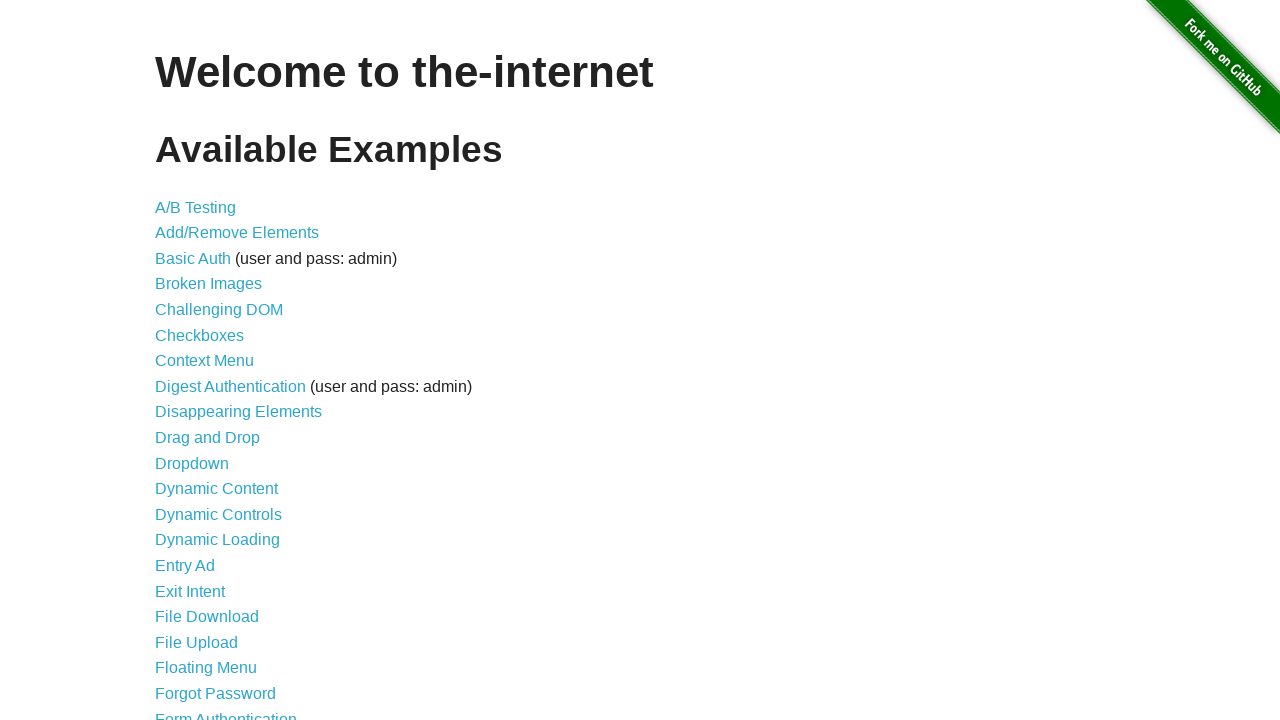

Added optimizelyOptOut cookie to opt out of A/B tests
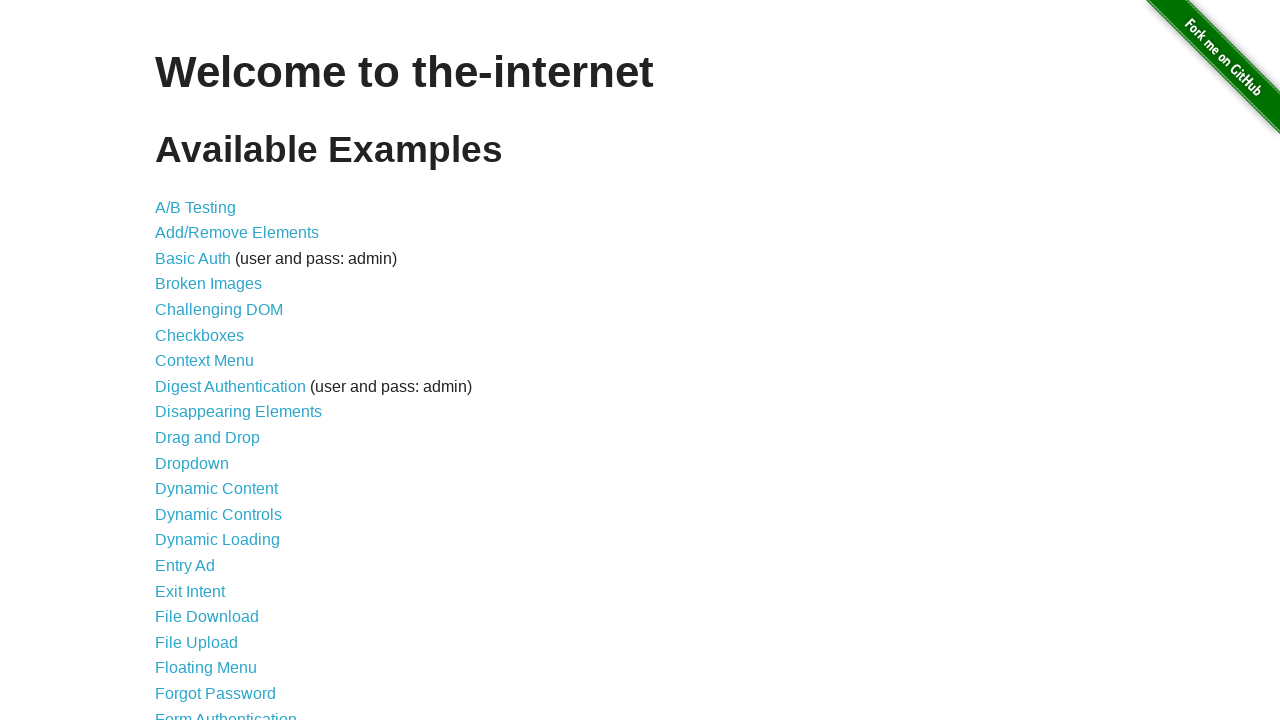

Navigated to A/B test page
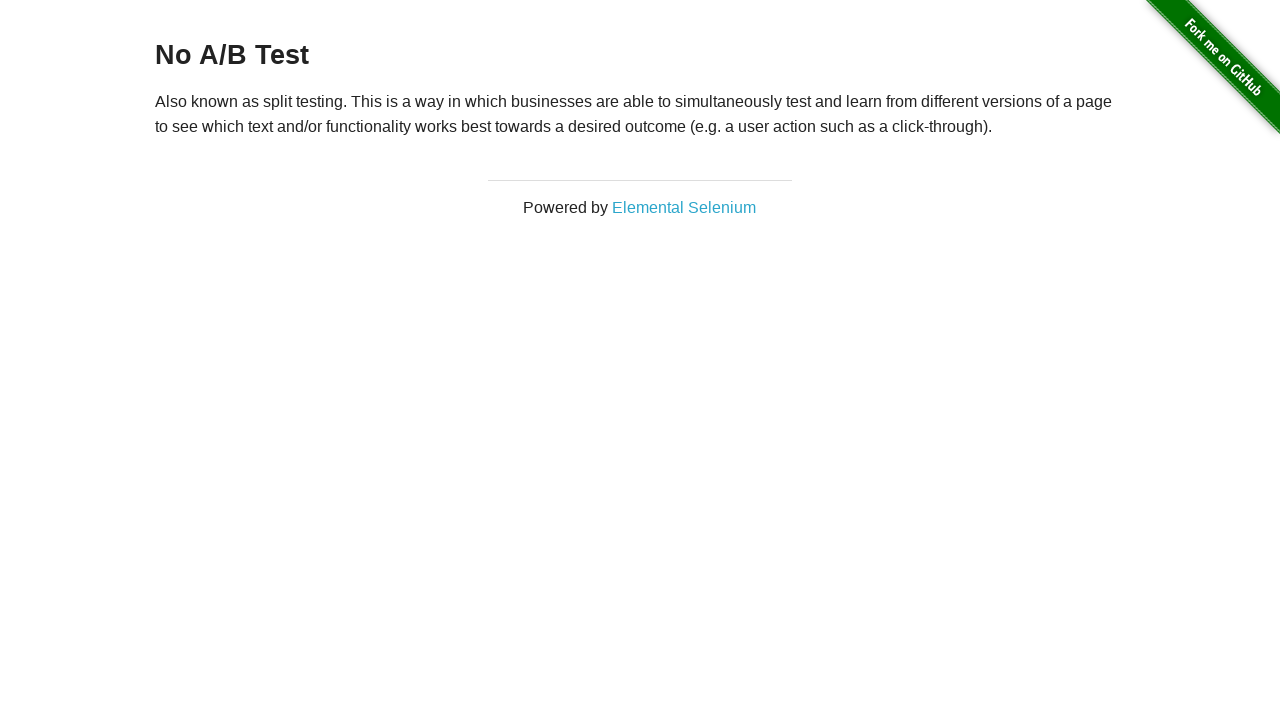

Waited for h3 heading to appear on page
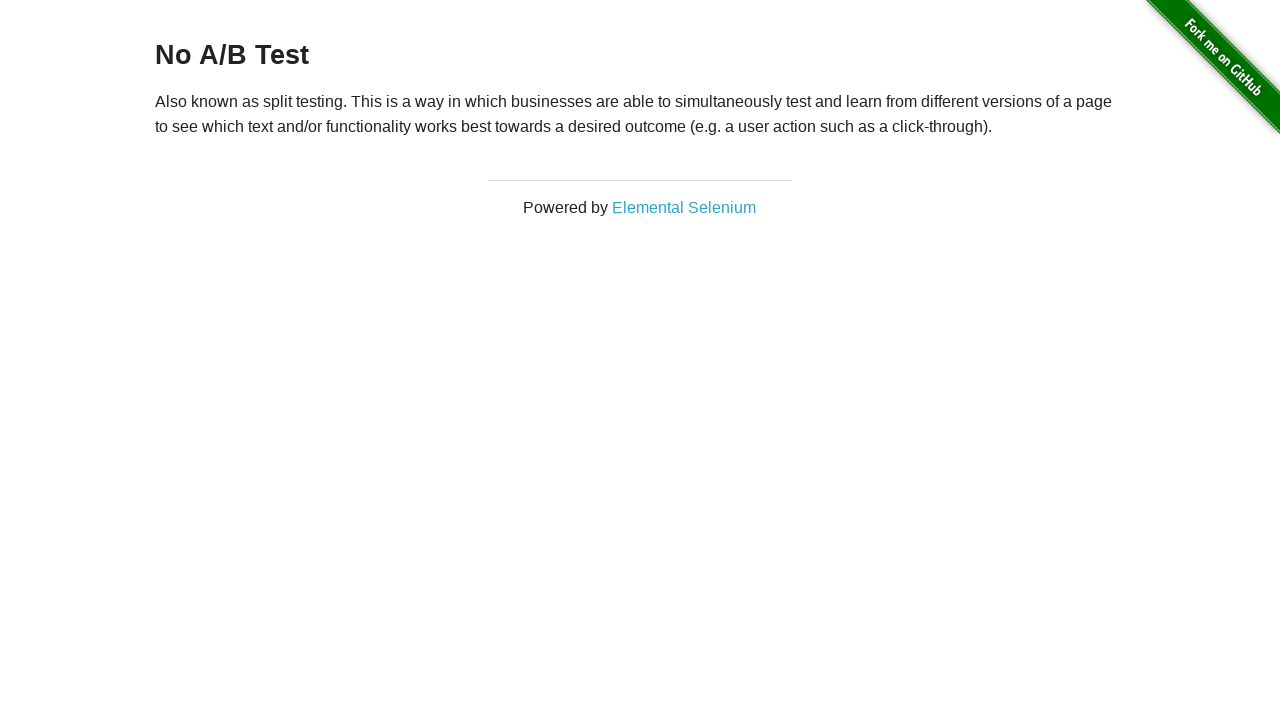

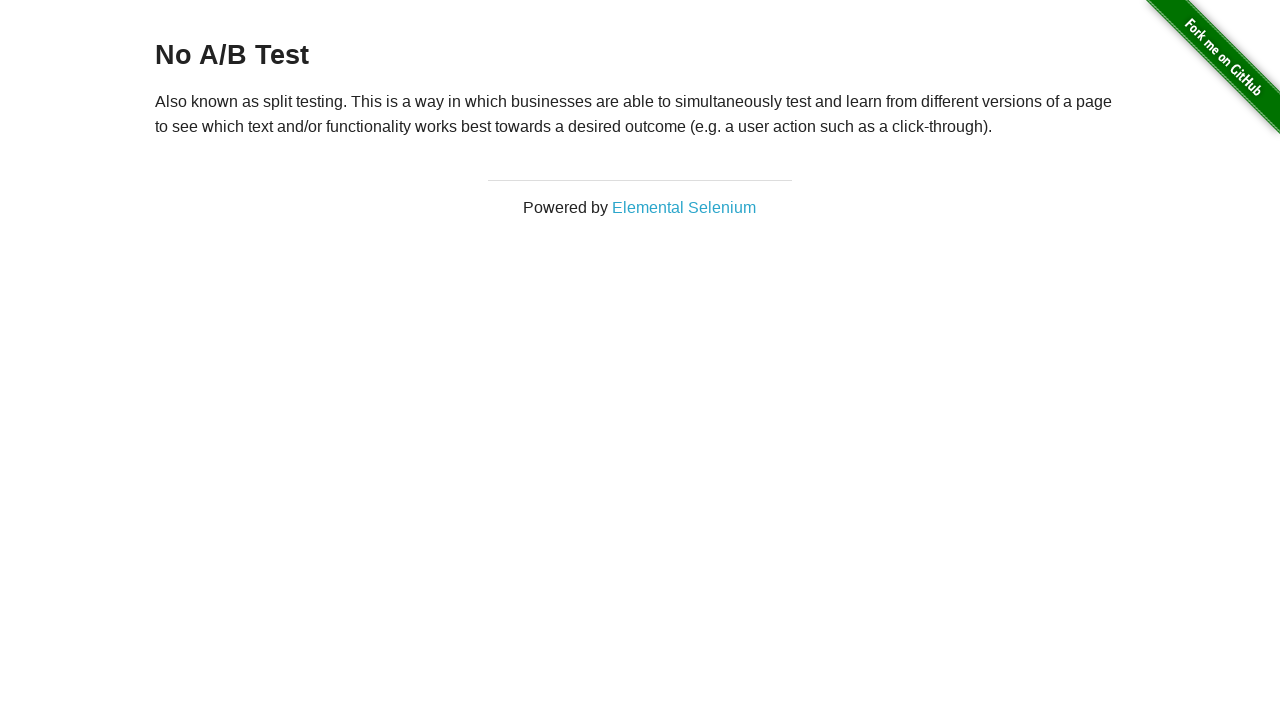